Verifies the page title of the otus.ru homepage matches the expected Russian title

Starting URL: https://otus.ru

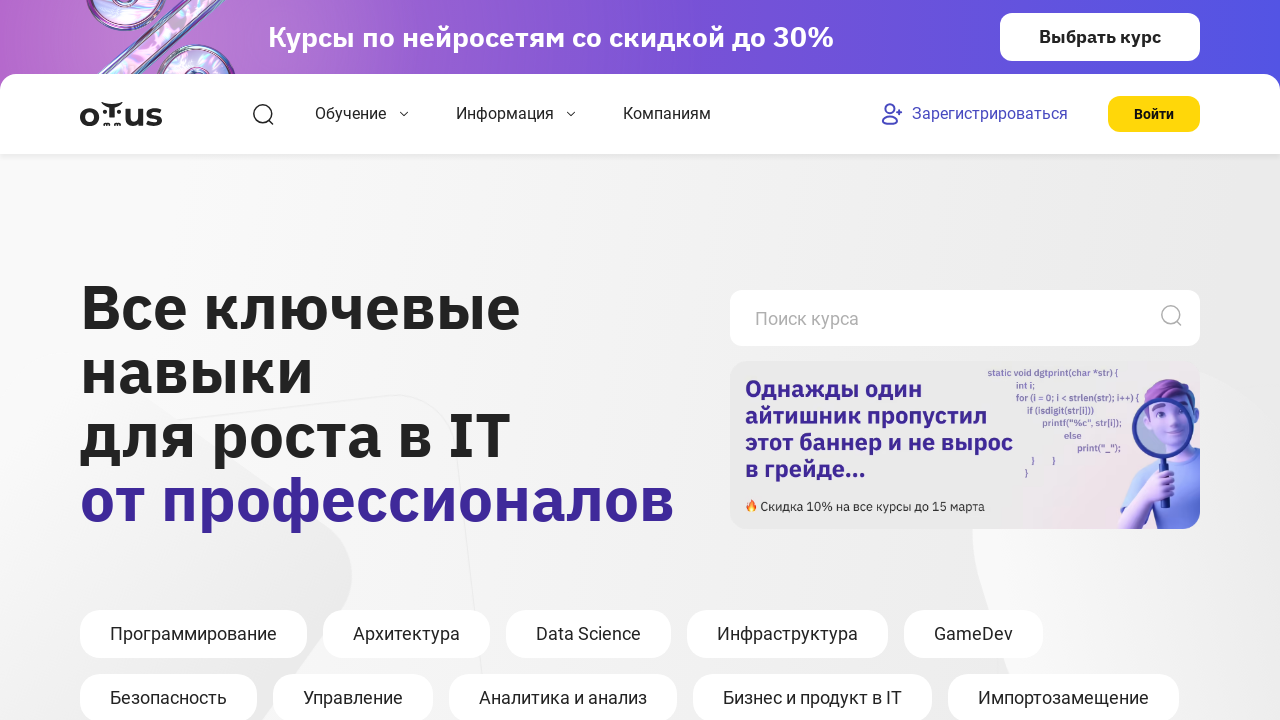

Waited for page to reach domcontentloaded state
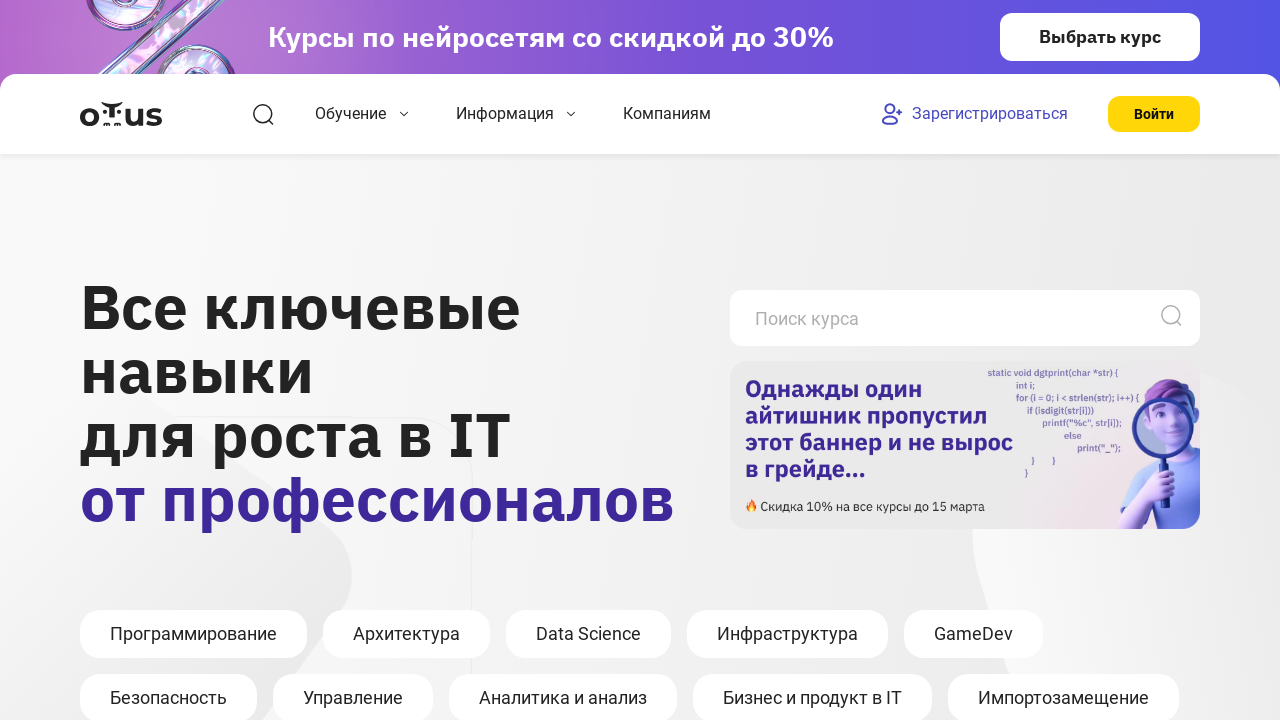

Retrieved page title: OTUS - Онлайн-образование
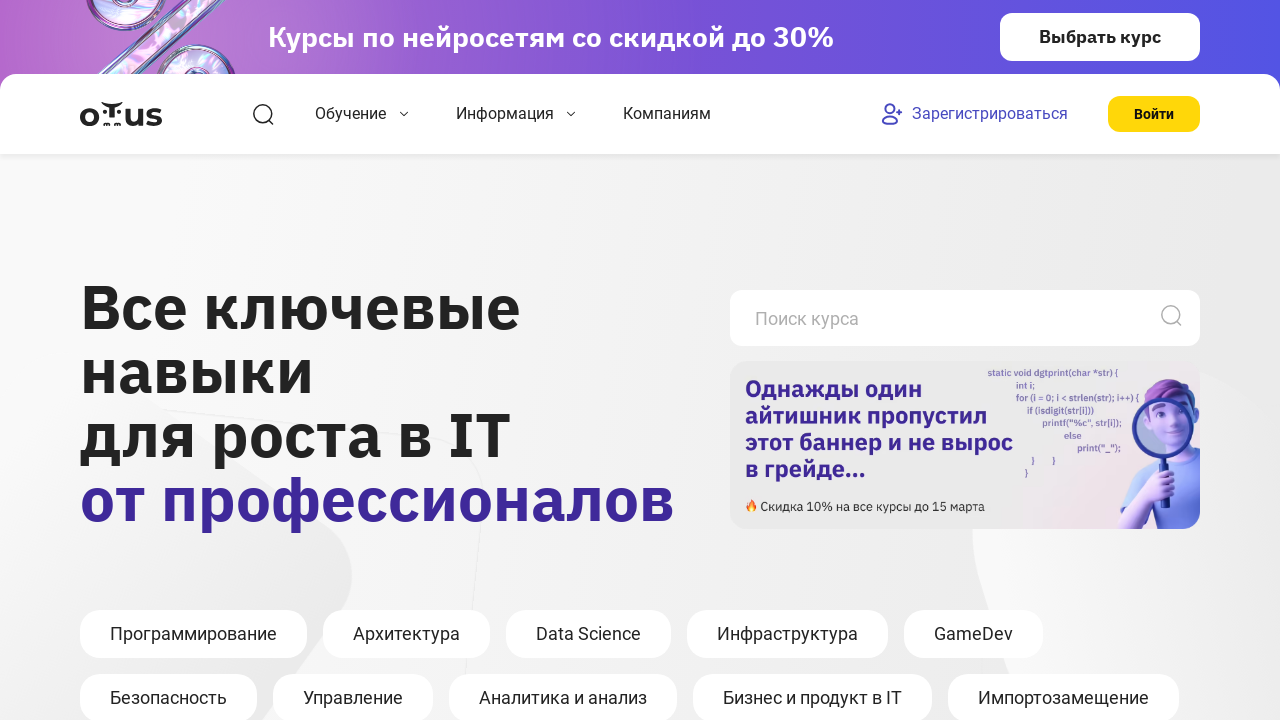

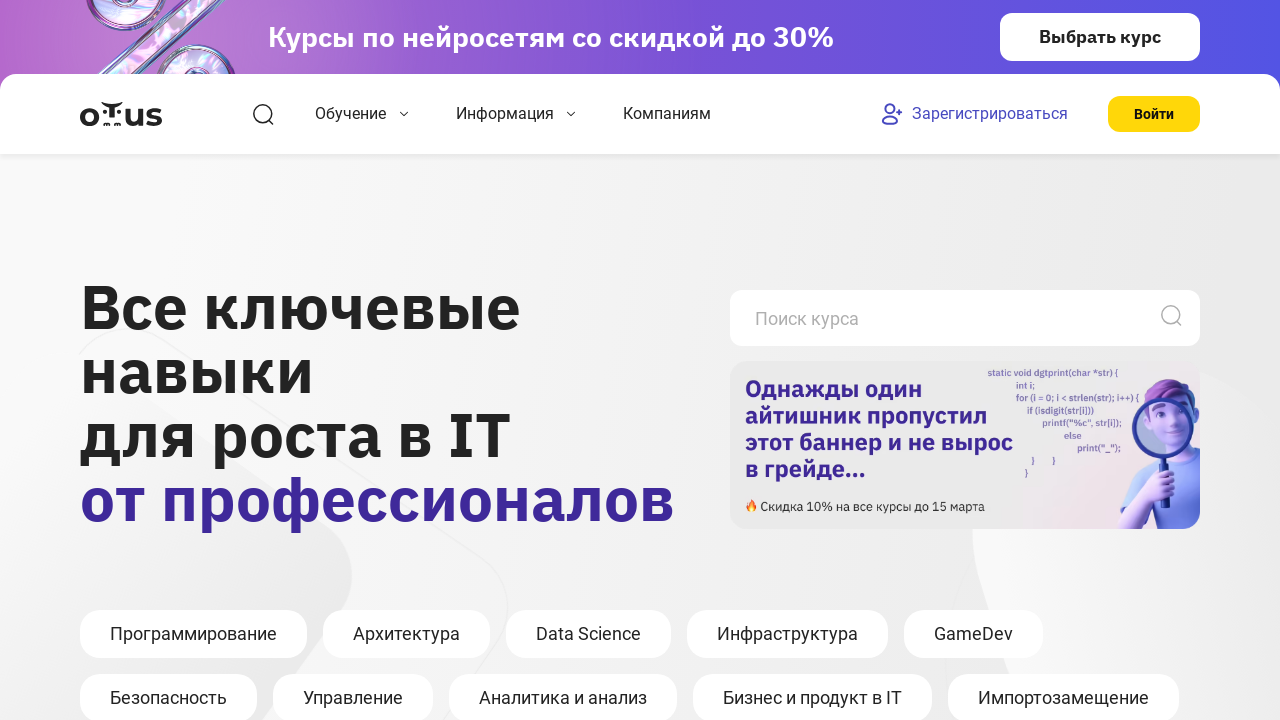